Tests that the currently applied filter link is highlighted with 'selected' class.

Starting URL: https://demo.playwright.dev/todomvc

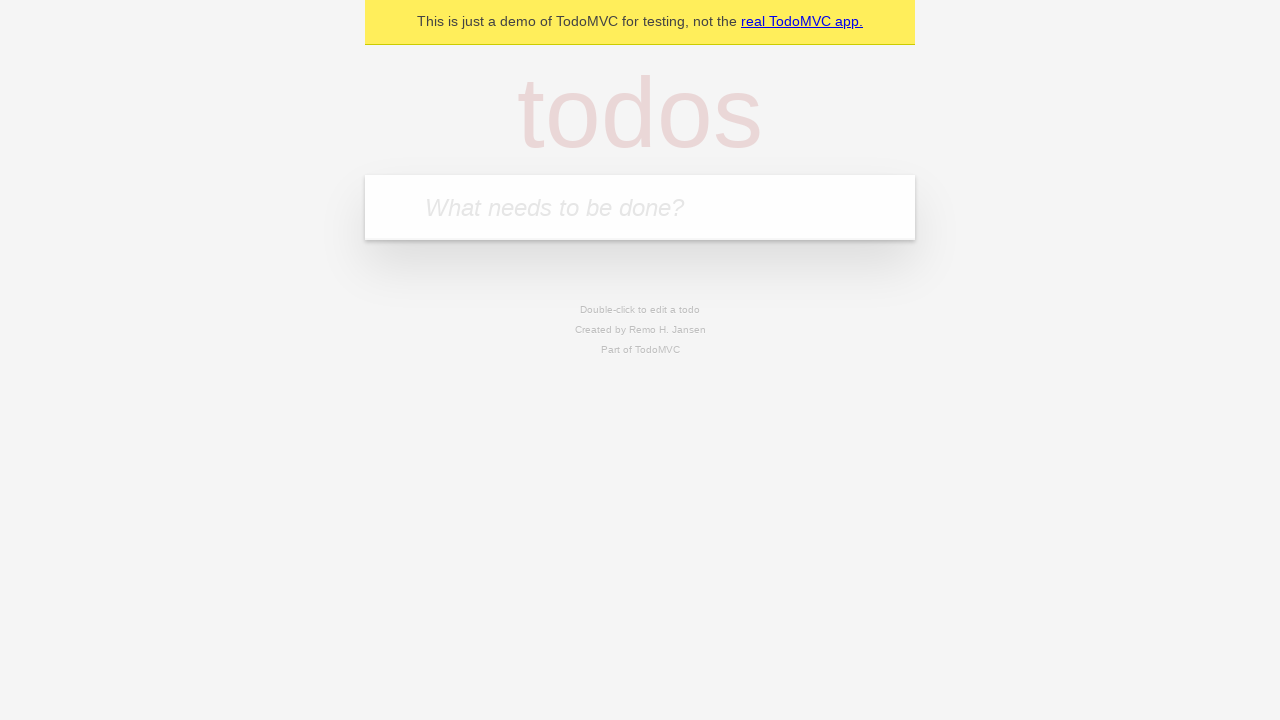

Filled todo input with 'buy some cheese' on internal:attr=[placeholder="What needs to be done?"i]
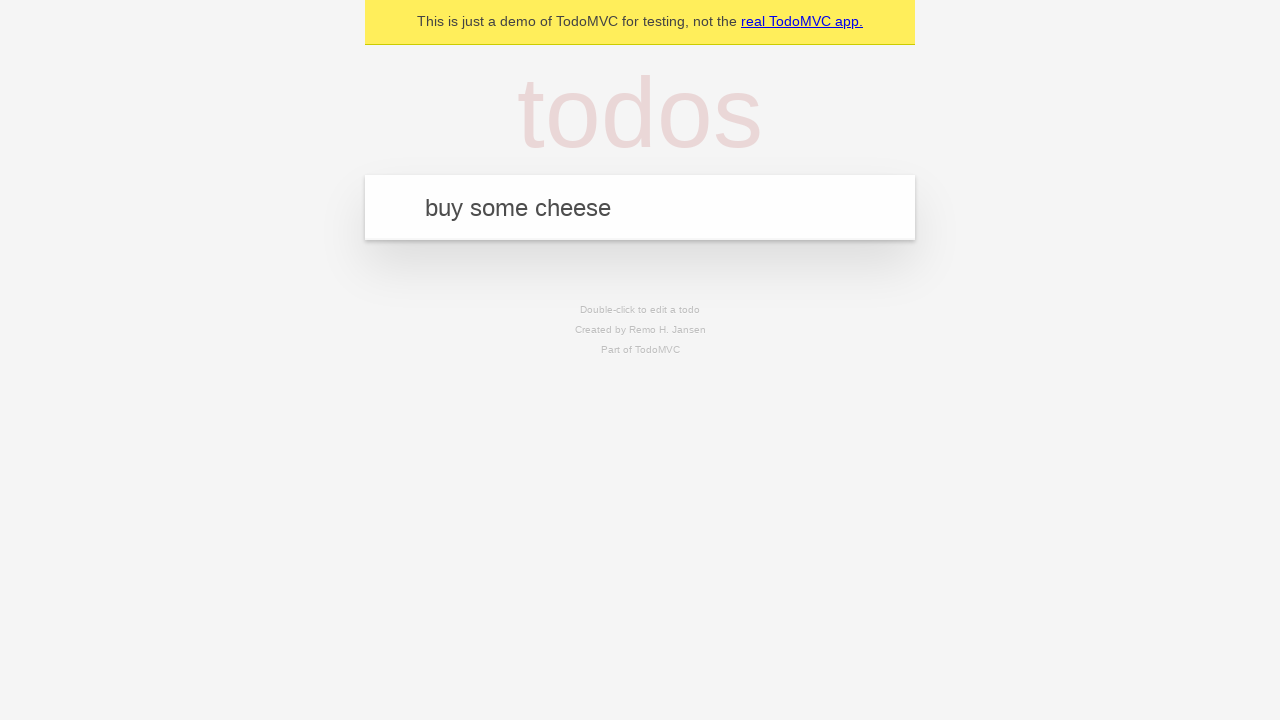

Pressed Enter to create todo 'buy some cheese' on internal:attr=[placeholder="What needs to be done?"i]
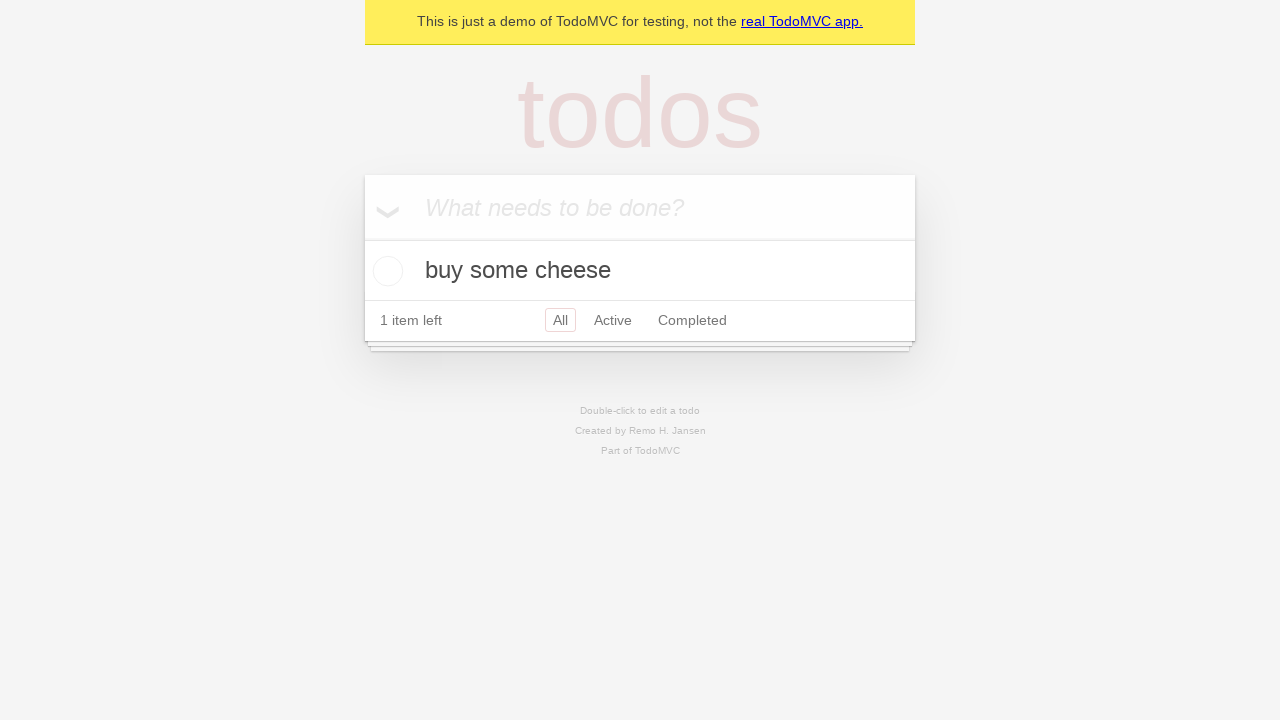

Filled todo input with 'feed the cat' on internal:attr=[placeholder="What needs to be done?"i]
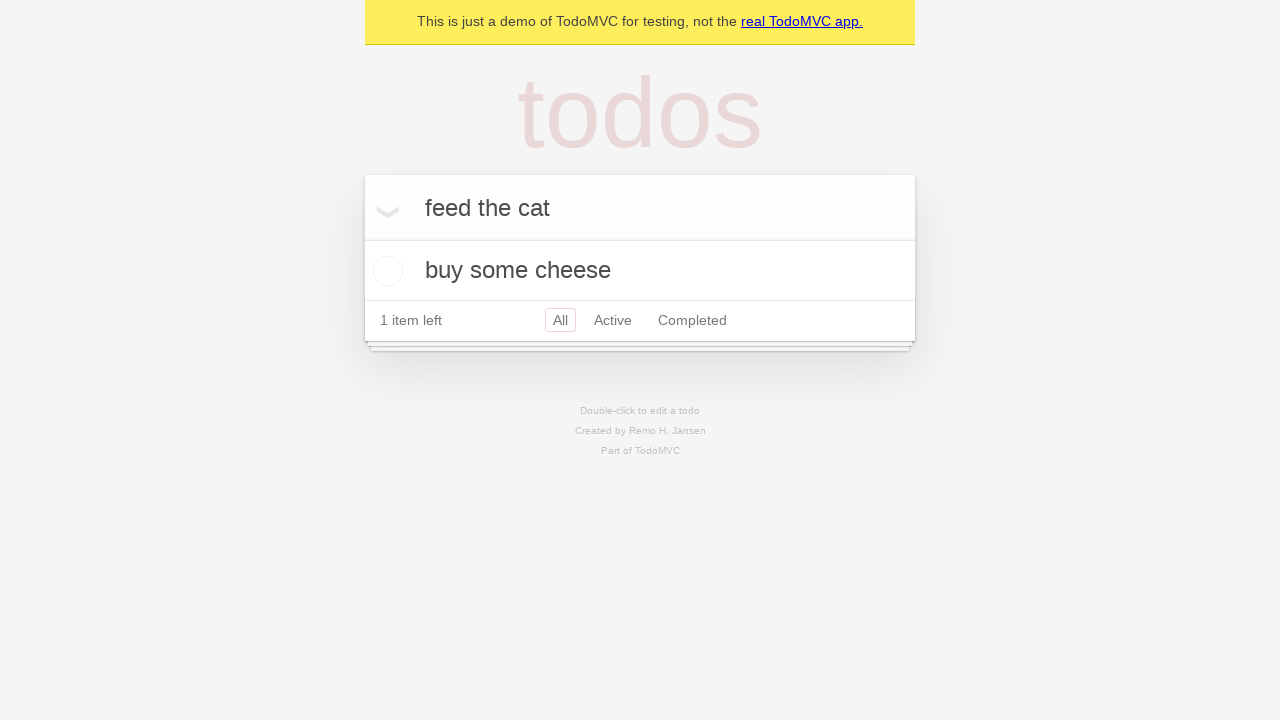

Pressed Enter to create todo 'feed the cat' on internal:attr=[placeholder="What needs to be done?"i]
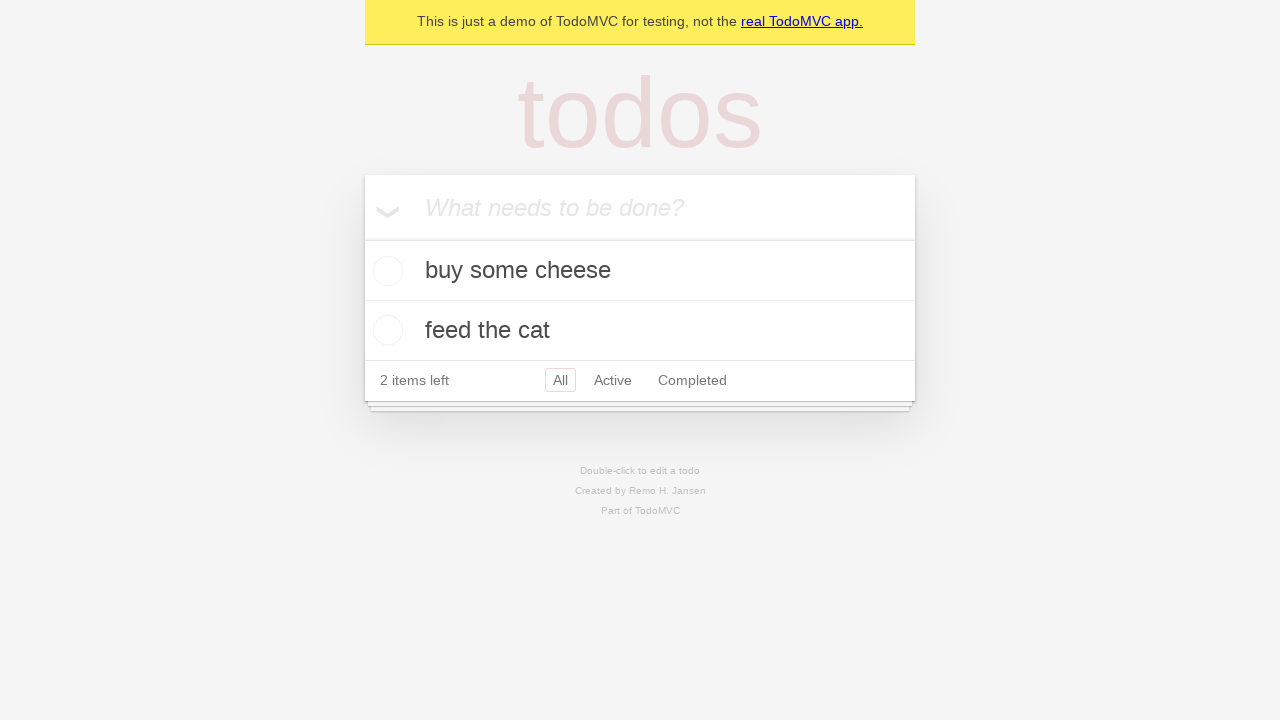

Filled todo input with 'book a doctors appointment' on internal:attr=[placeholder="What needs to be done?"i]
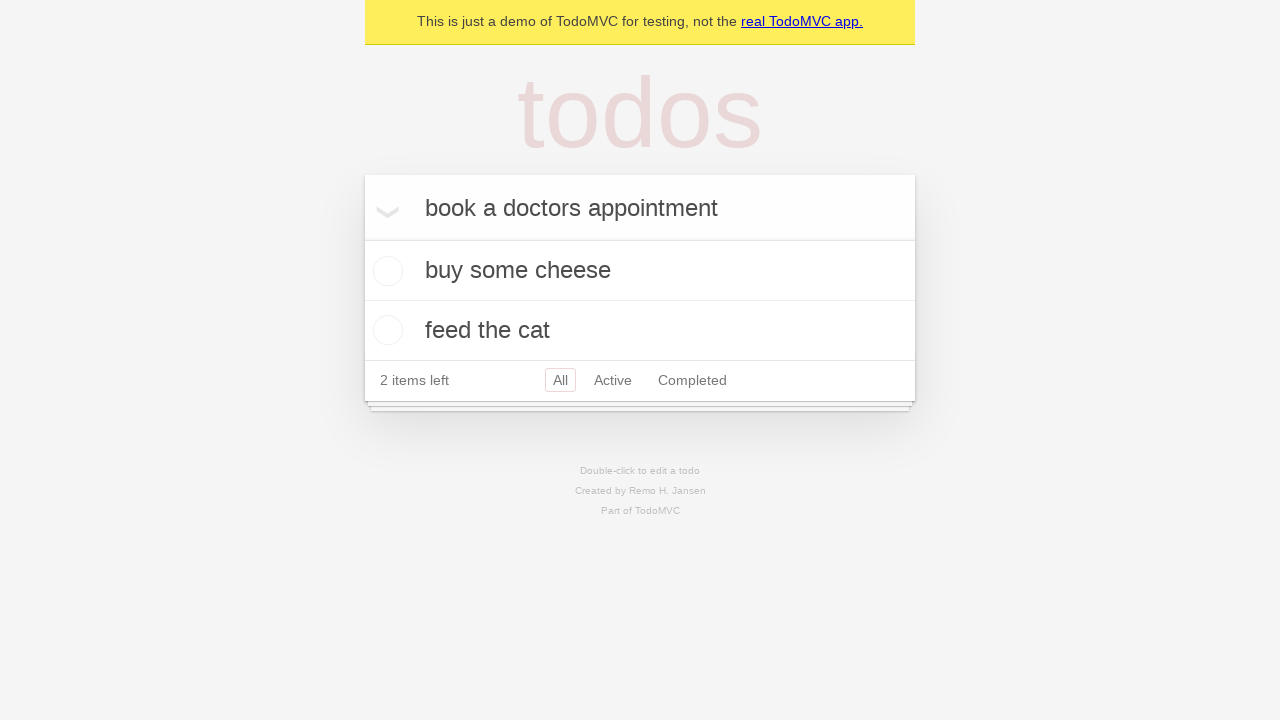

Pressed Enter to create todo 'book a doctors appointment' on internal:attr=[placeholder="What needs to be done?"i]
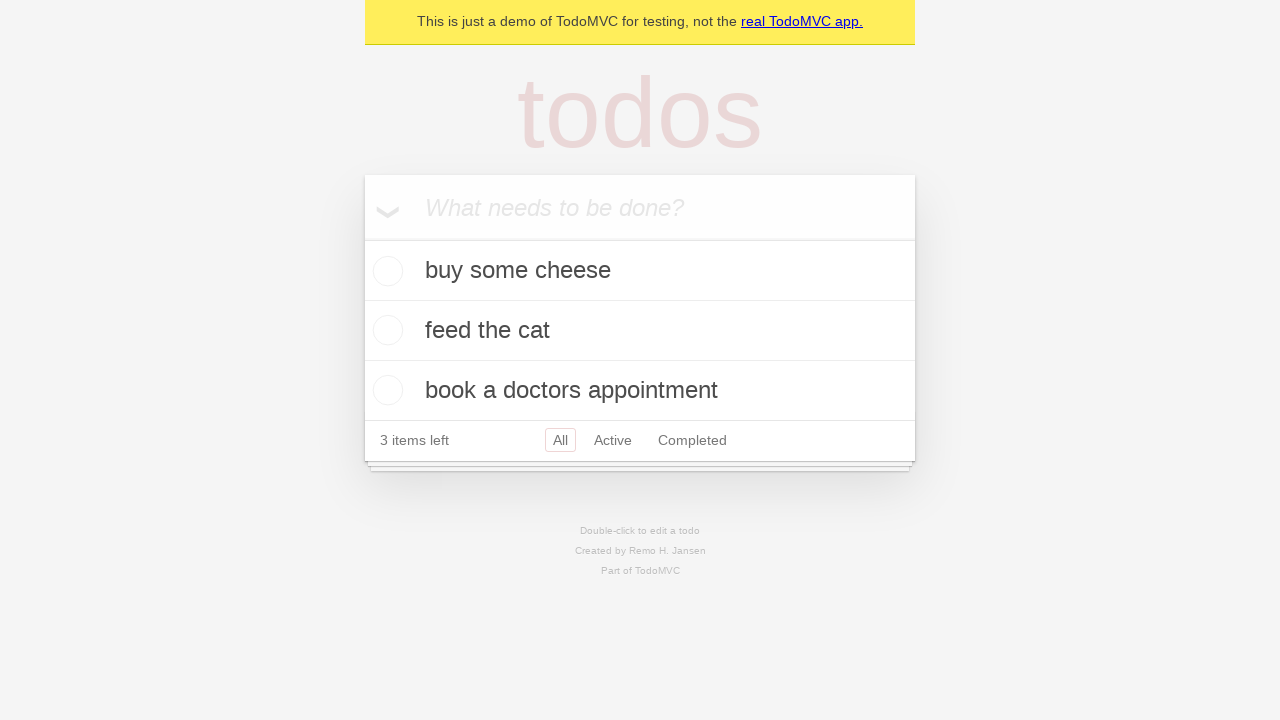

All 3 todos have been created and loaded
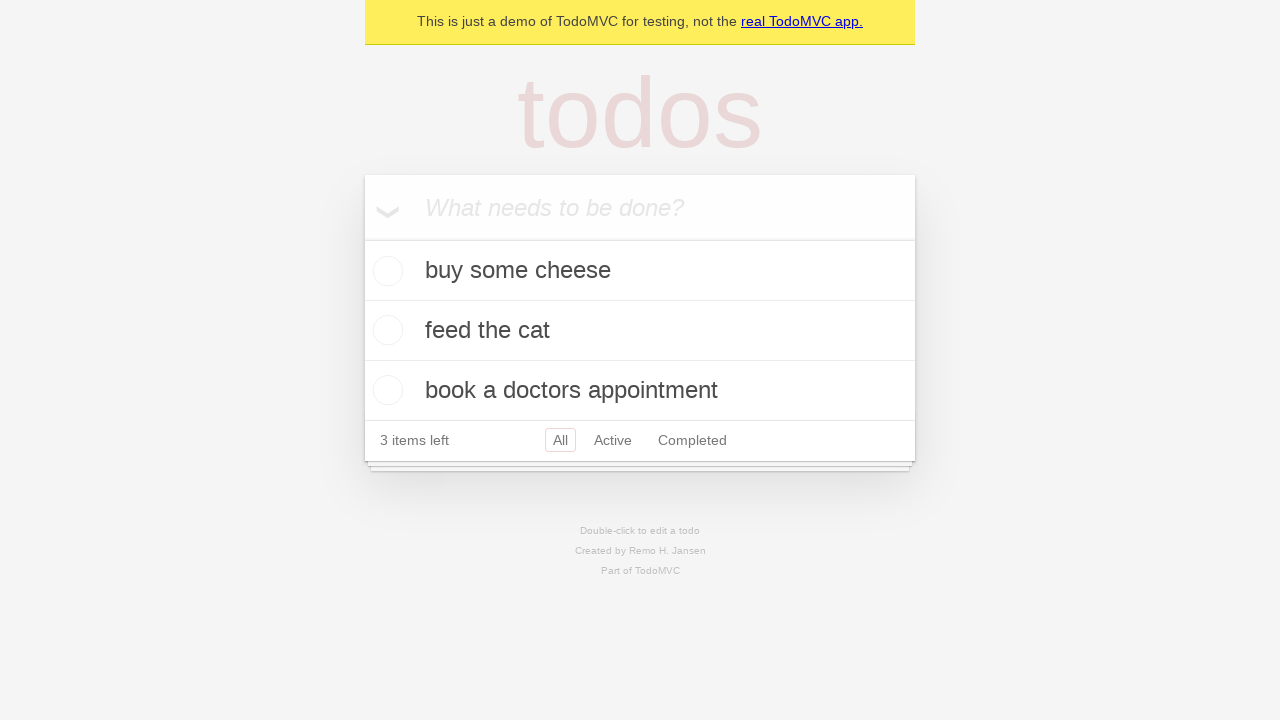

Clicked Active filter link at (613, 440) on internal:role=link[name="Active"i]
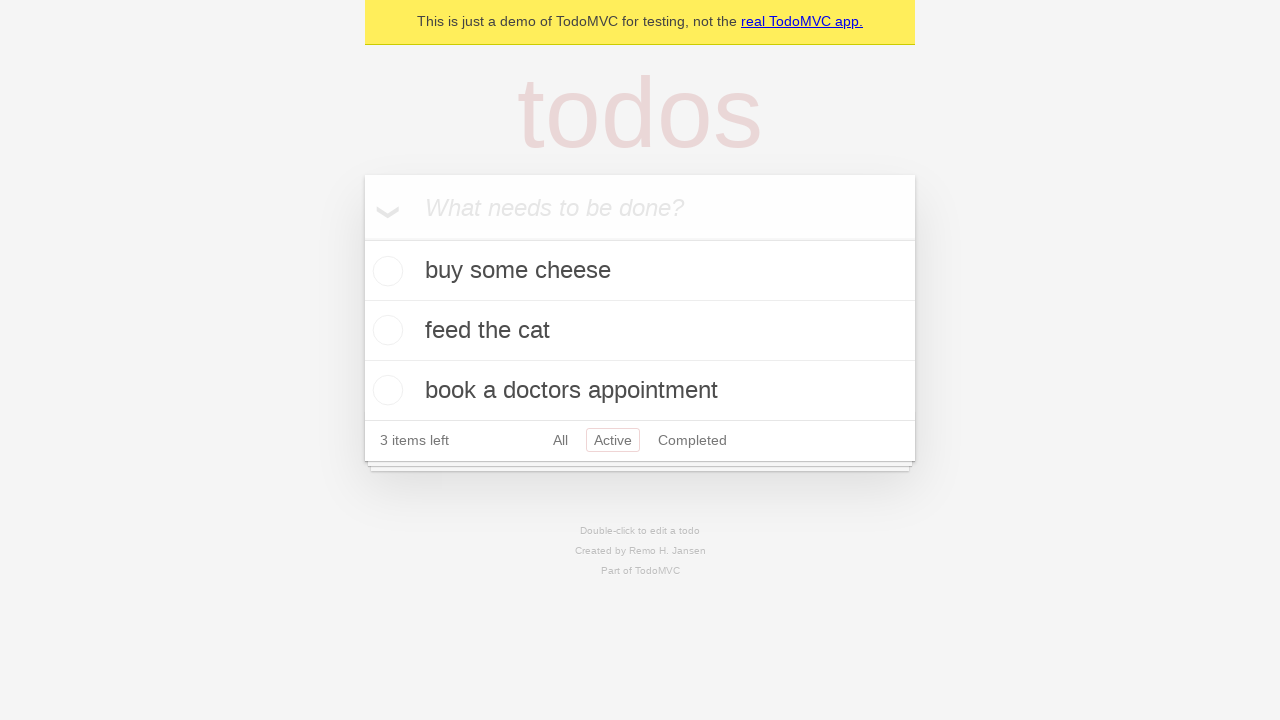

Clicked Completed filter link at (692, 440) on internal:role=link[name="Completed"i]
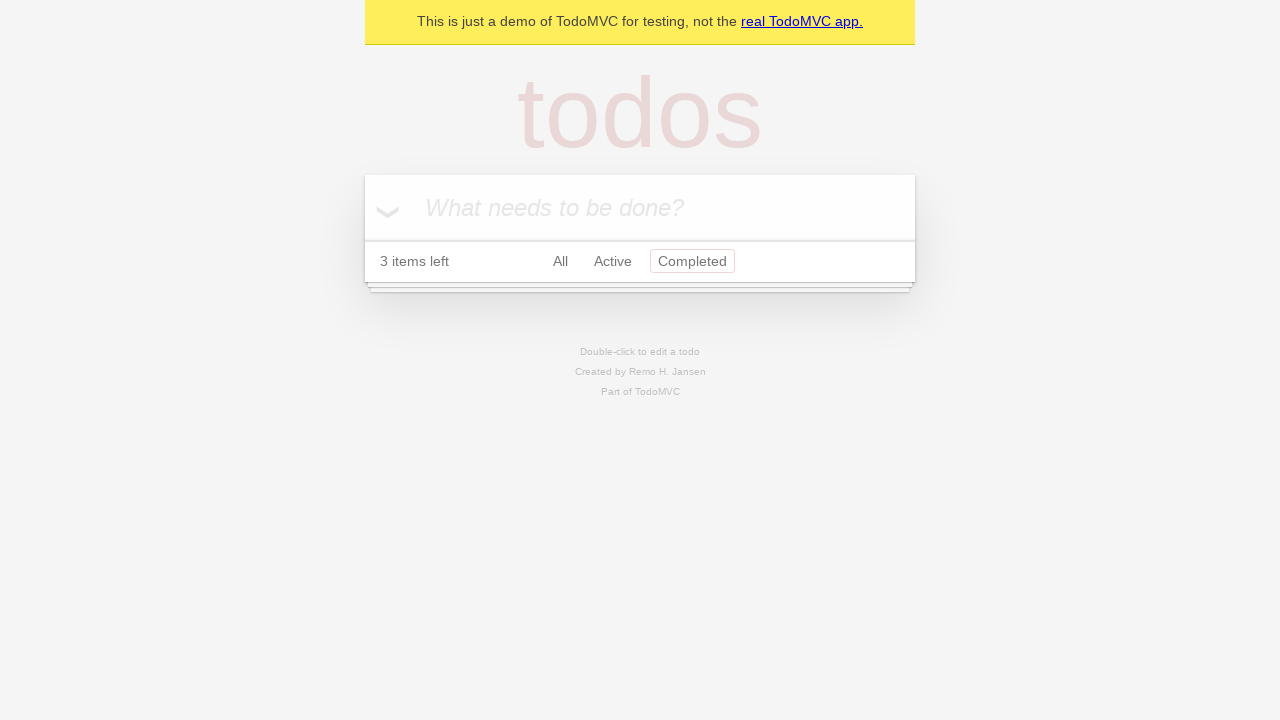

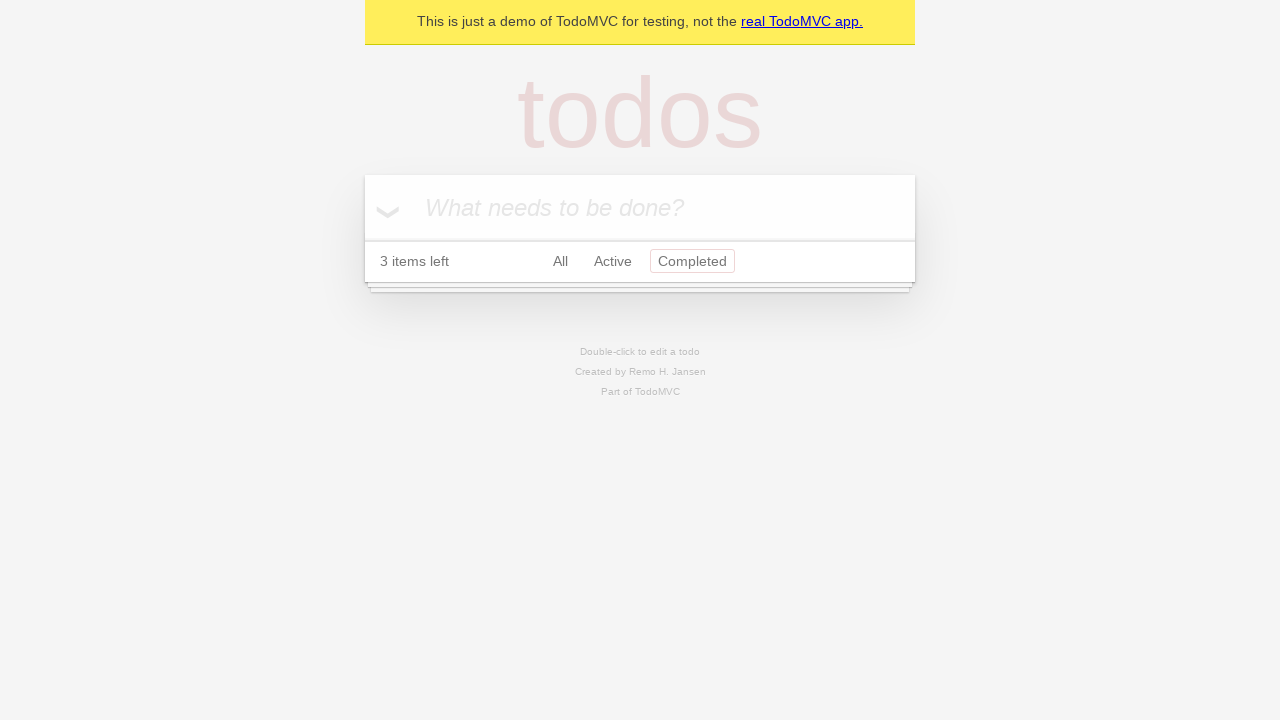